Tests dropdown selection functionality by selecting options using different methods (index, value, visible text) and verifying dropdown contents

Starting URL: https://the-internet.herokuapp.com/dropdown

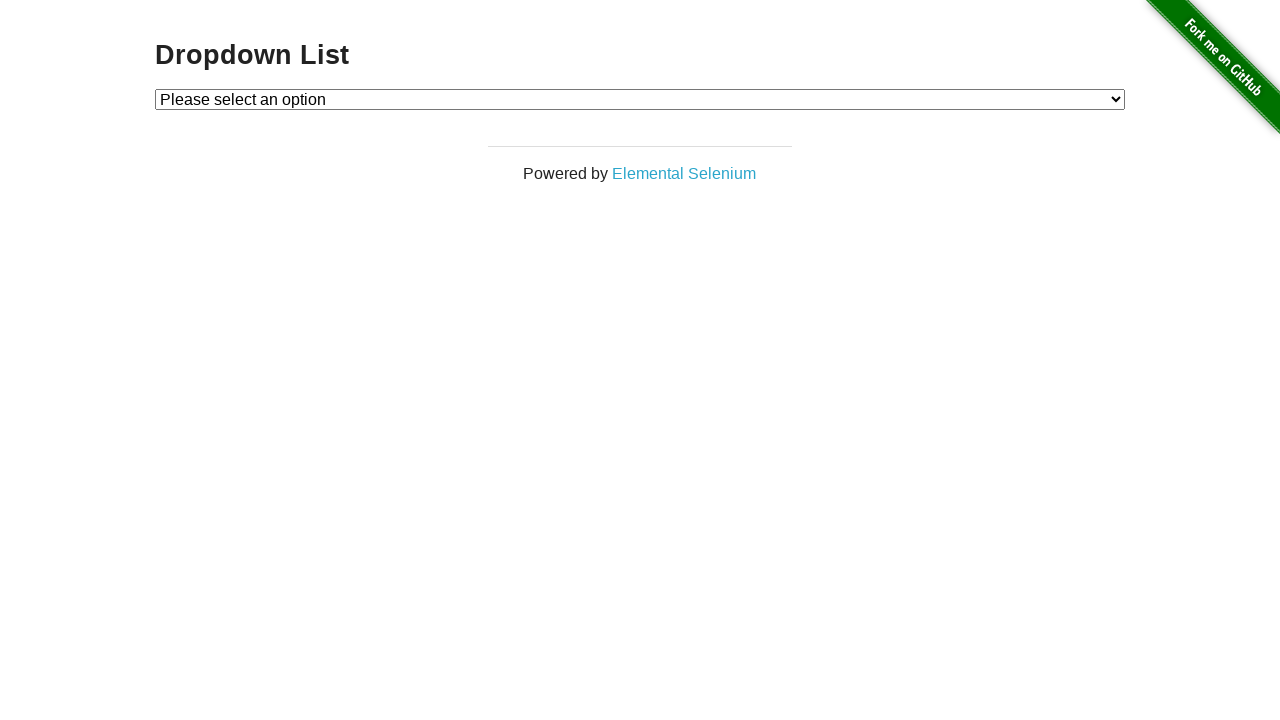

Located dropdown element with id 'dropdown'
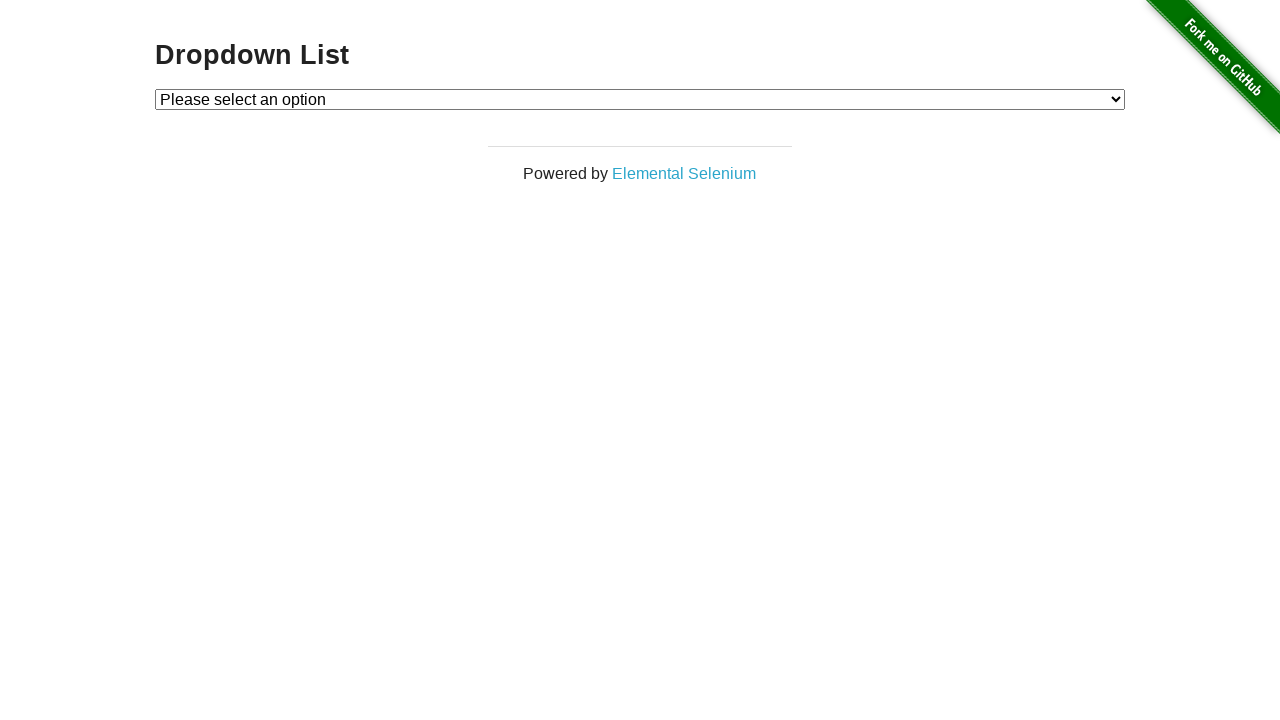

Selected Option 1 from dropdown by index 1 on #dropdown
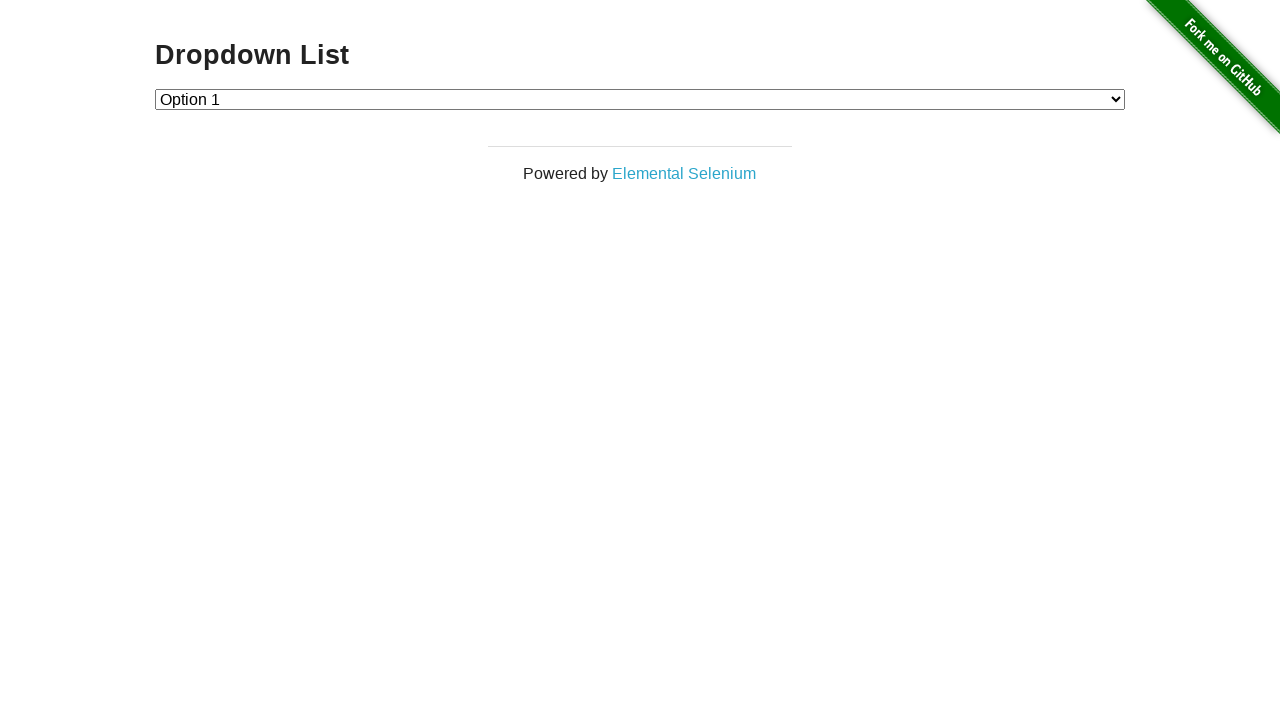

Selected Option 2 from dropdown by value '2' on #dropdown
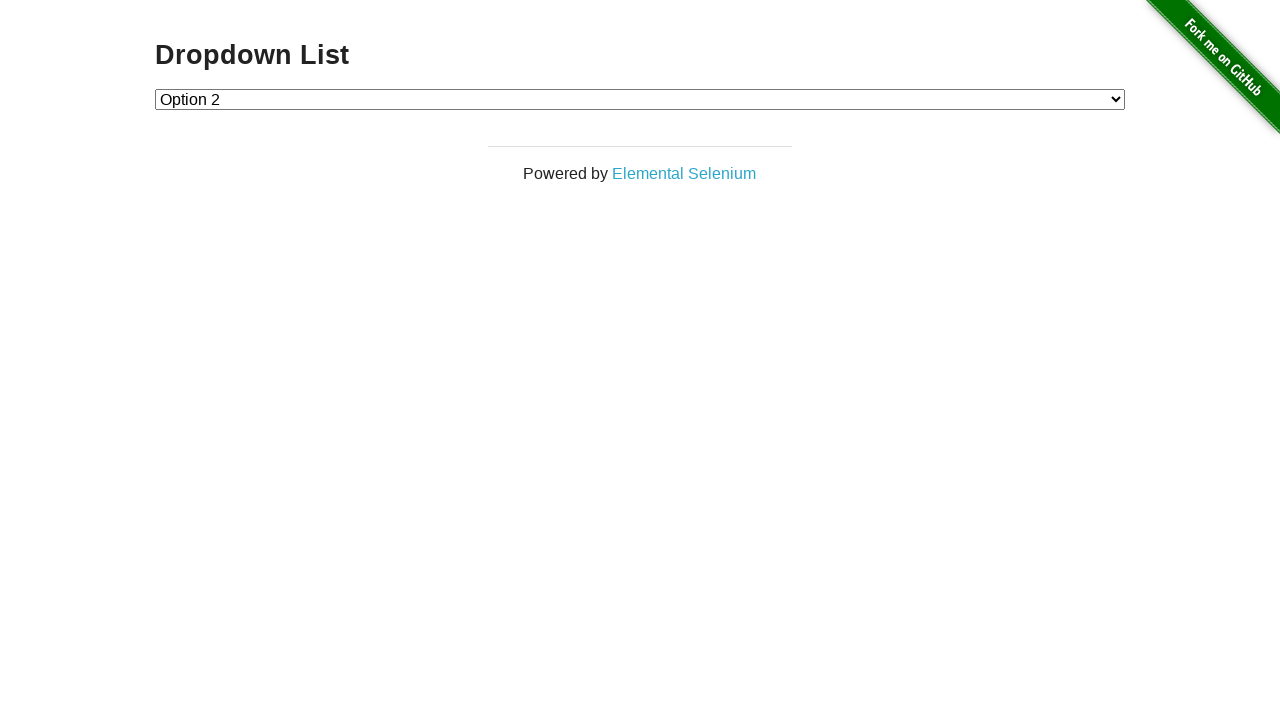

Selected Option 1 from dropdown by visible text label on #dropdown
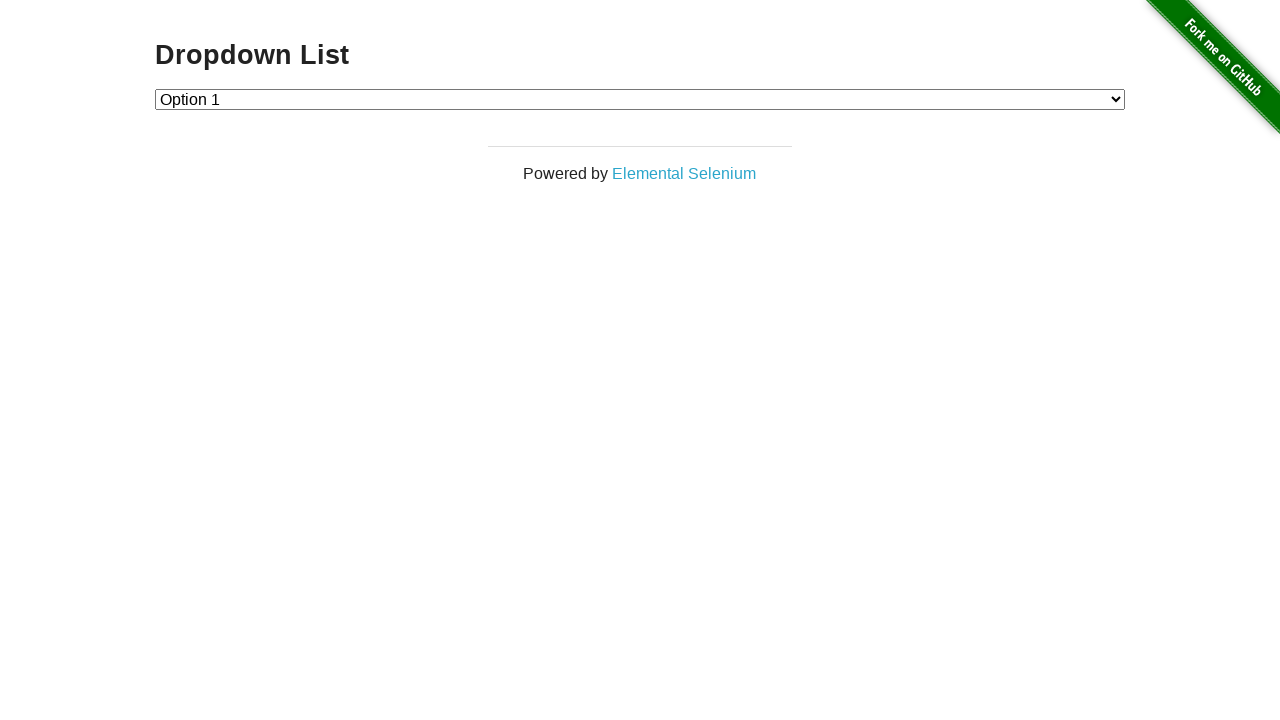

Retrieved all dropdown options to verify dropdown content
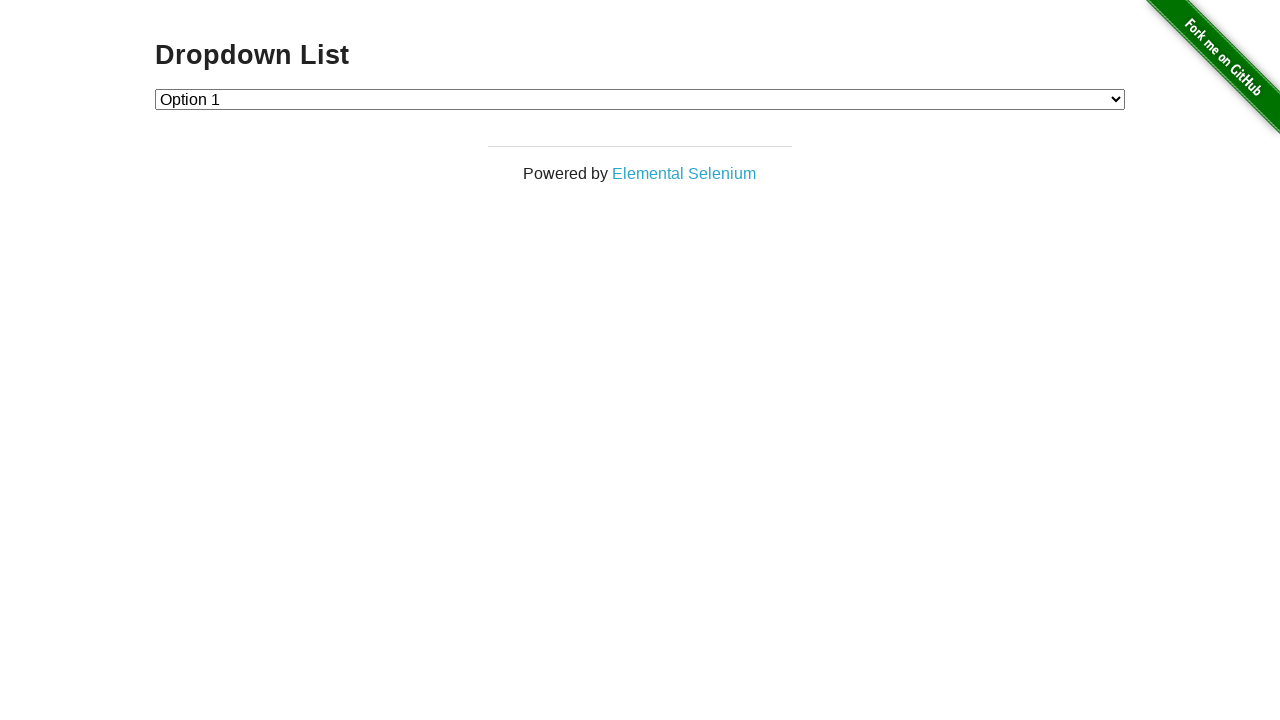

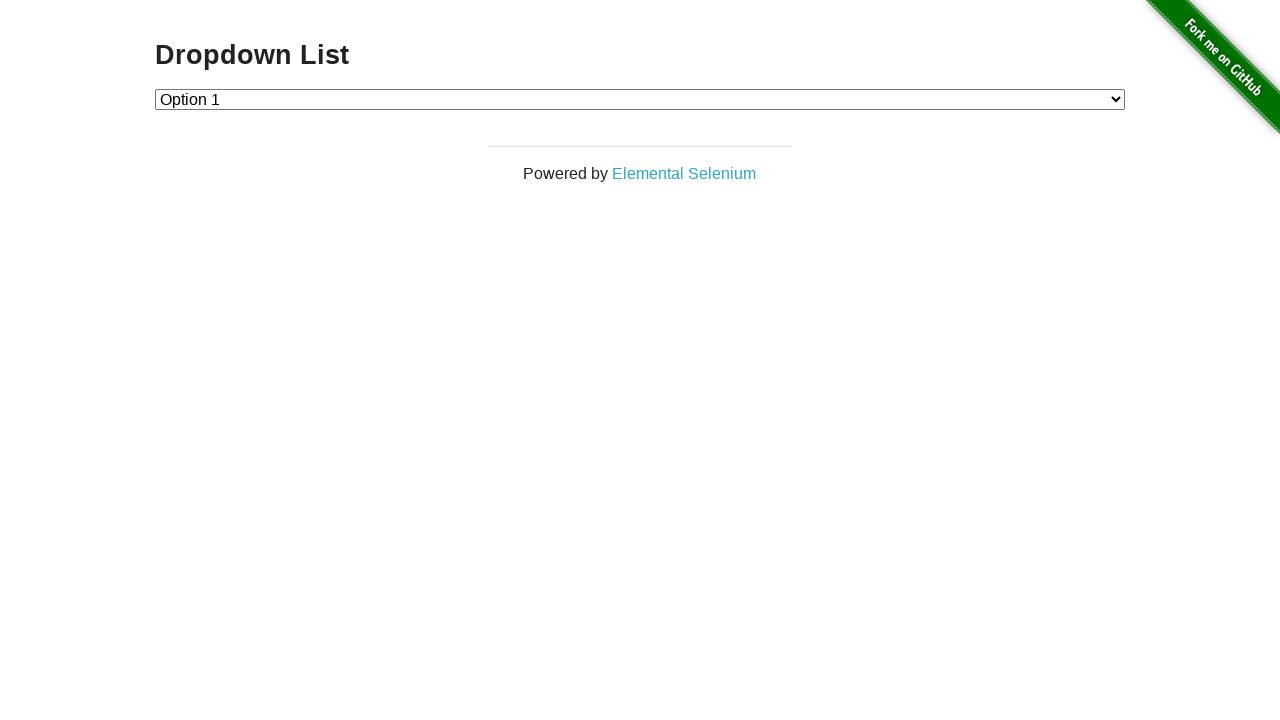